Tests checkbox functionality by locating two checkboxes and clicking them if they are not already selected

Starting URL: https://the-internet.herokuapp.com/checkboxes

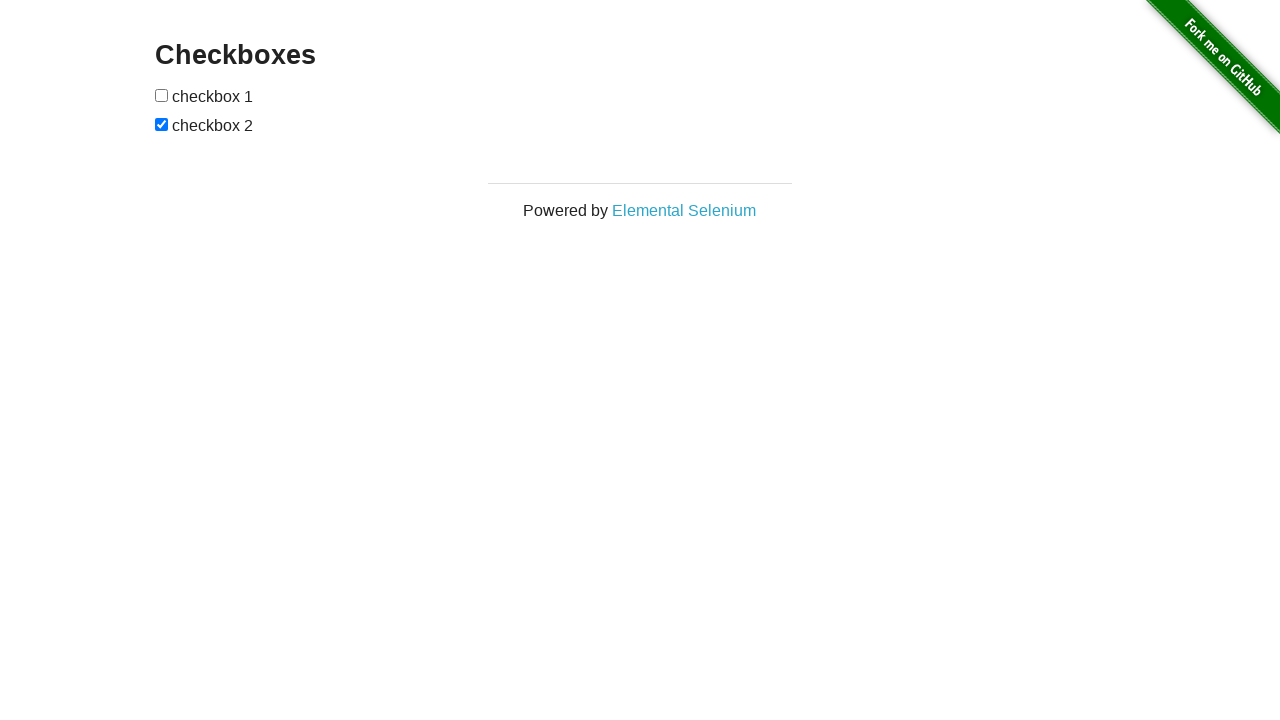

Located first checkbox element
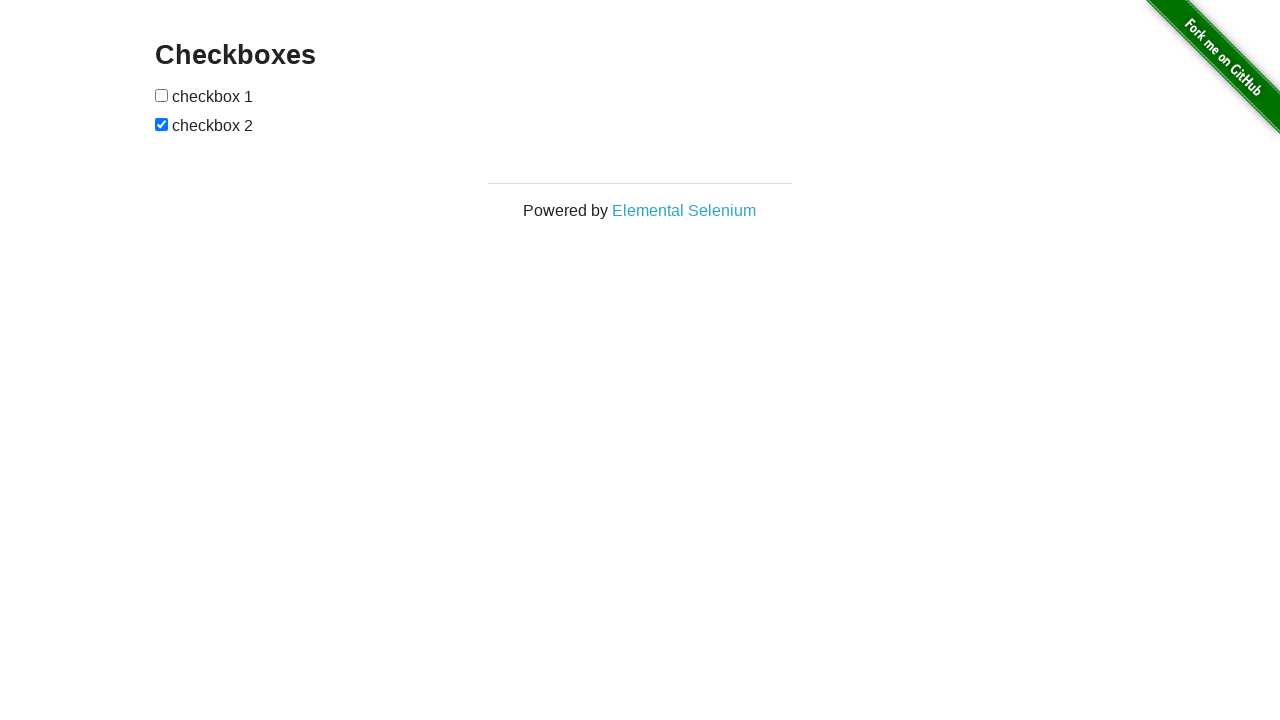

Checked if first checkbox is selected
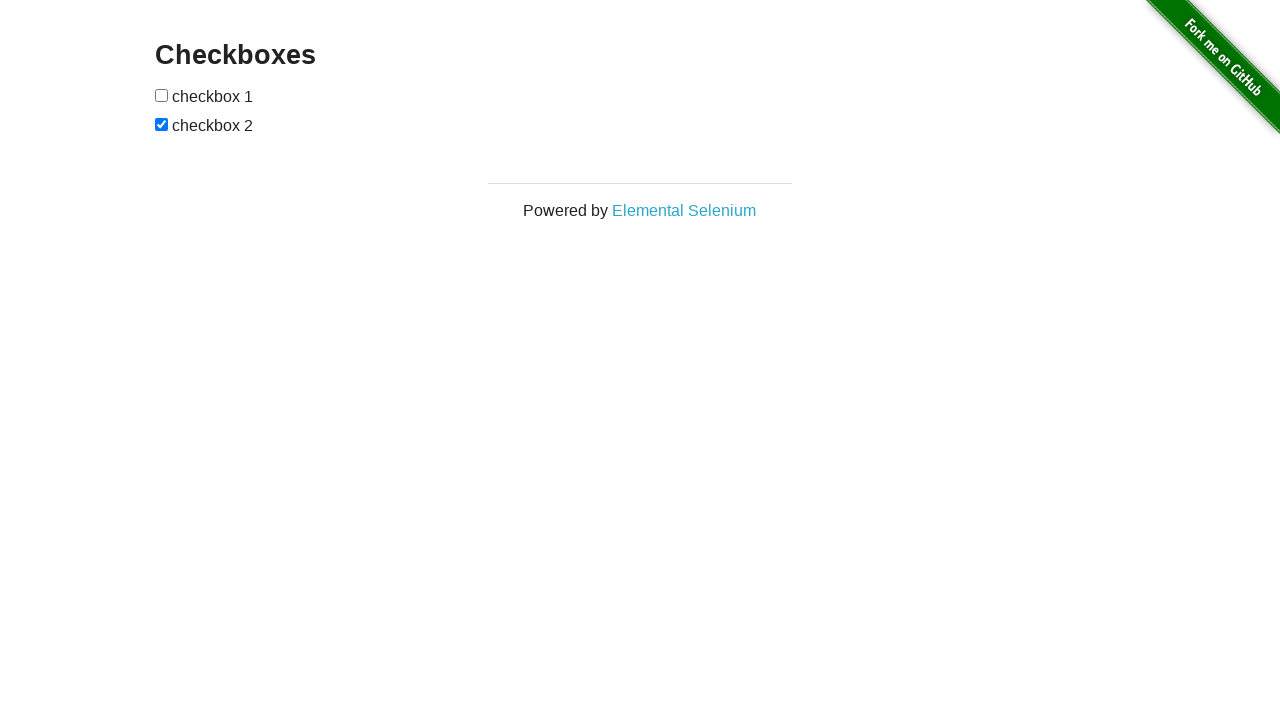

Clicked first checkbox to select it at (162, 95) on (//input[@type='checkbox'])[1]
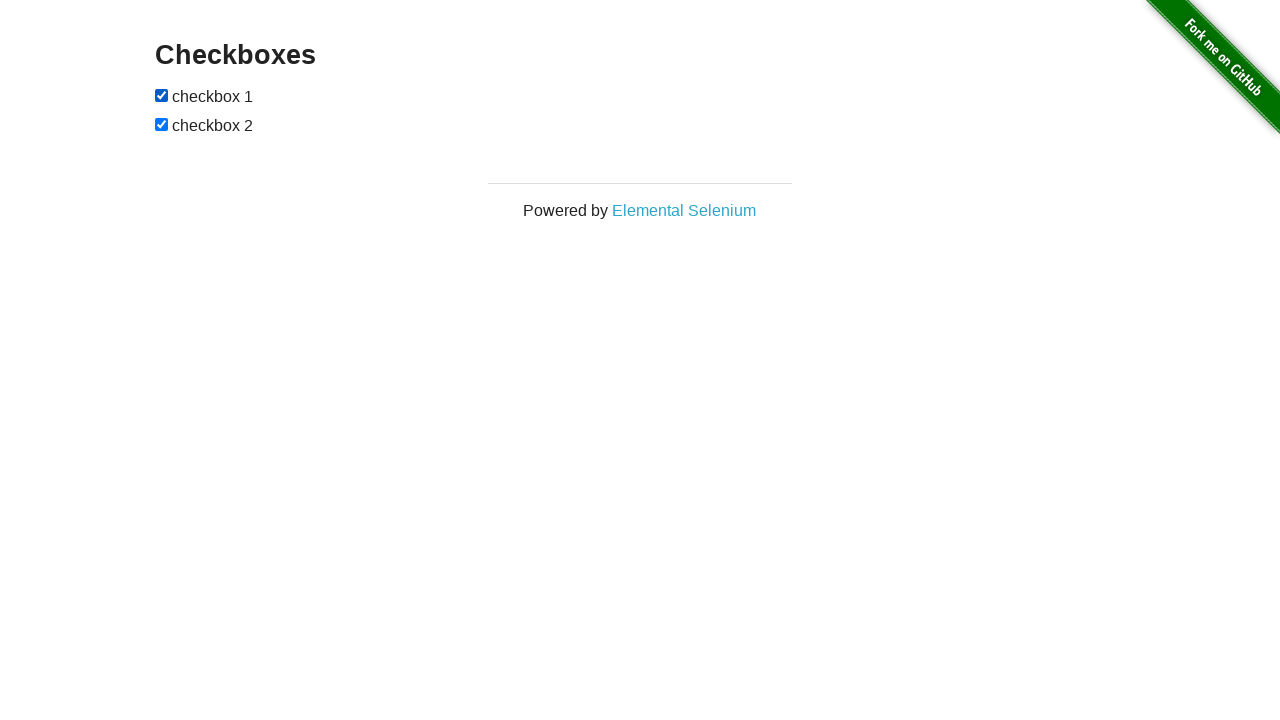

Located second checkbox element
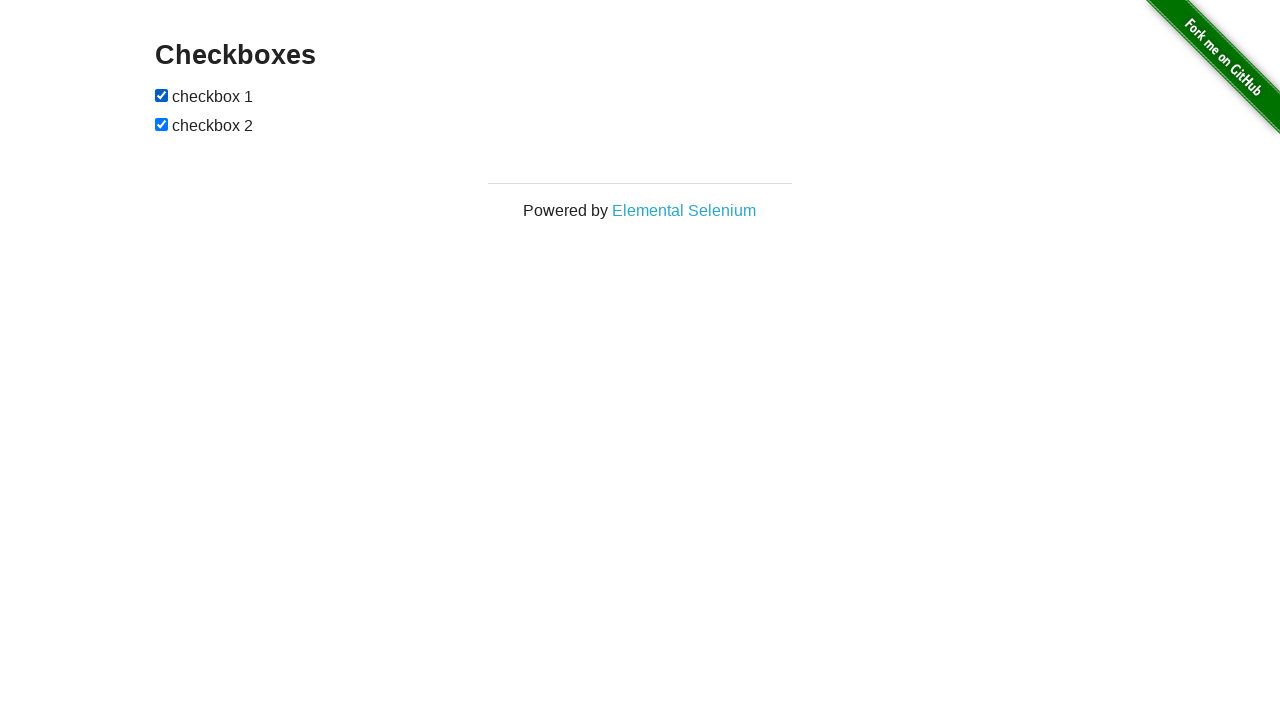

Second checkbox is already selected
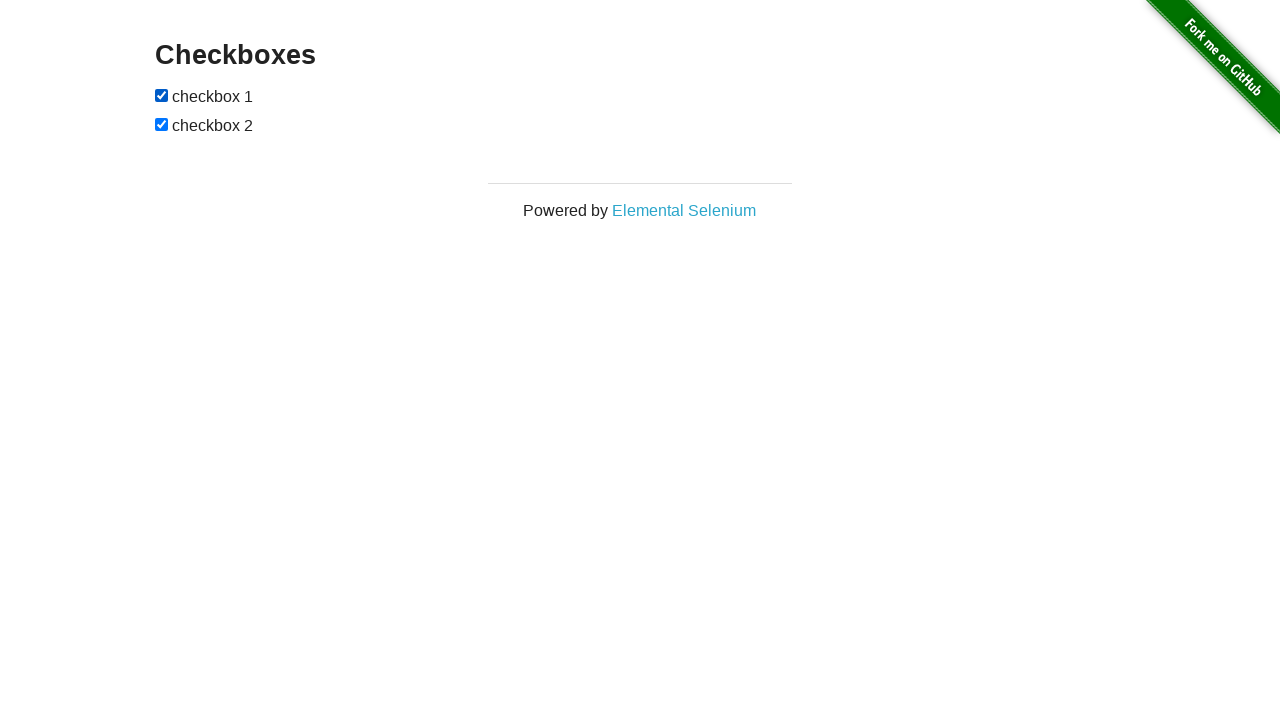

Waited 1 second to verify both checkboxes are selected
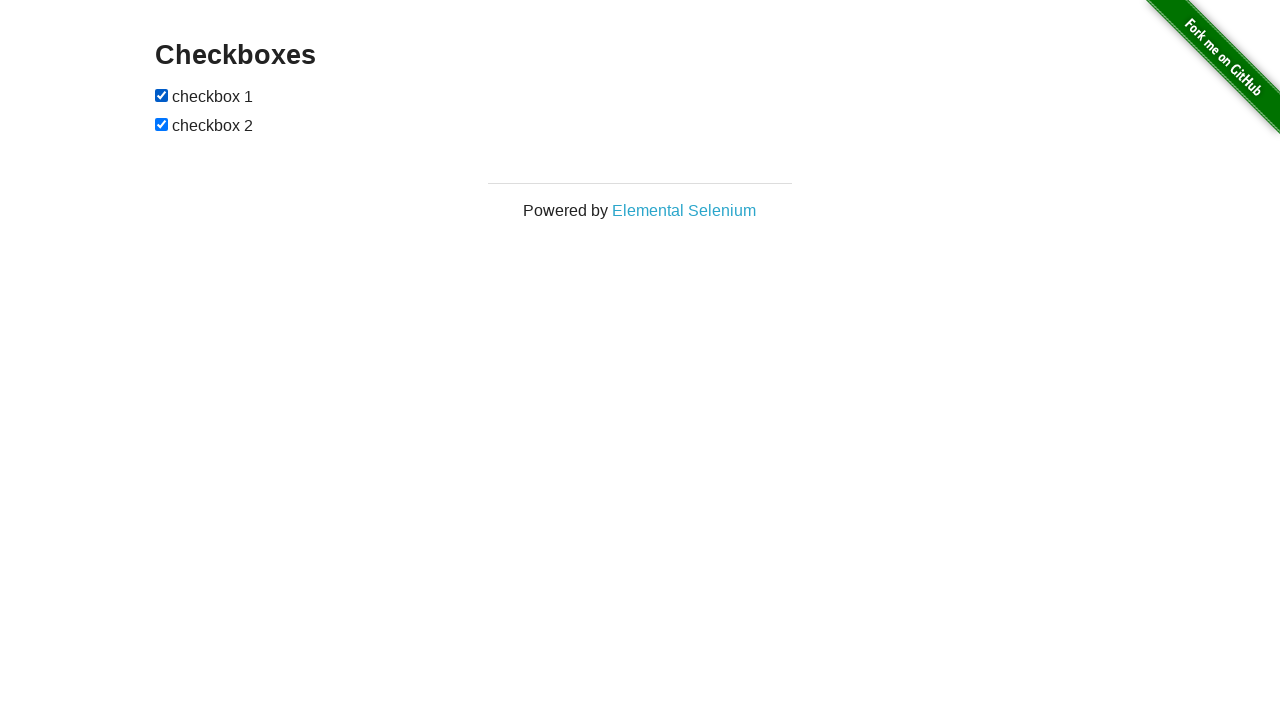

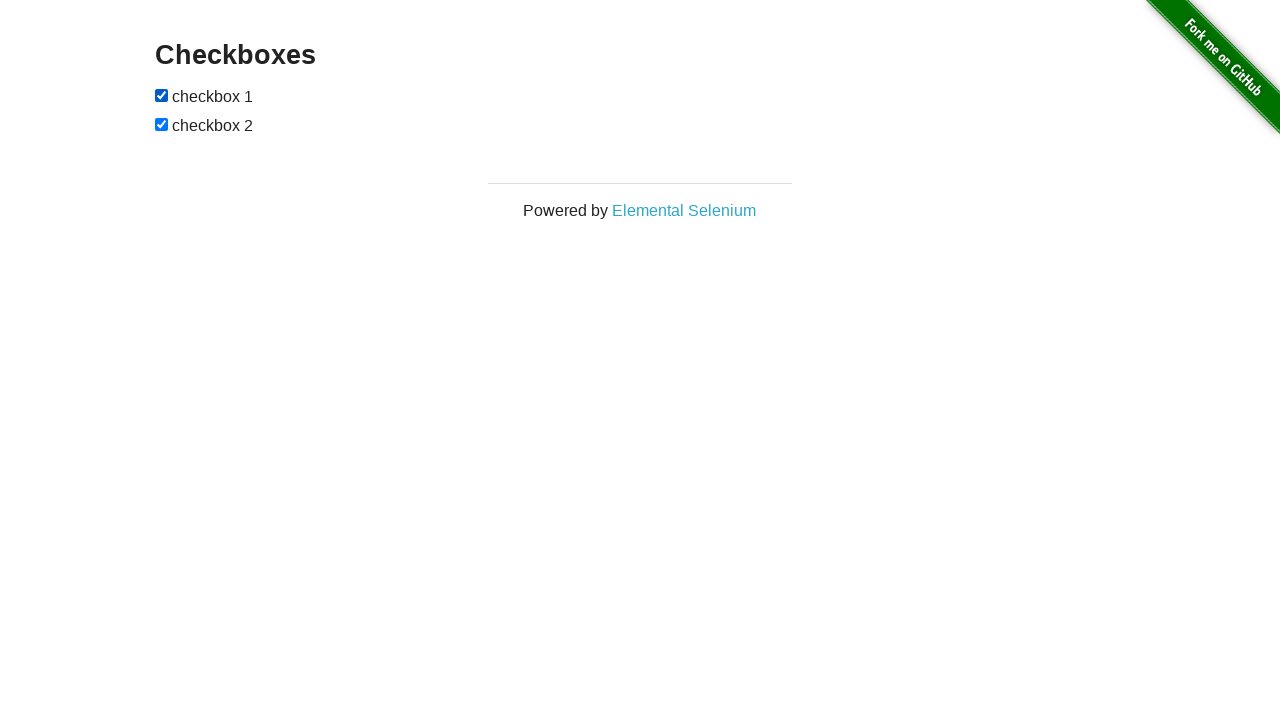